Tests the sorting functionality of a vegetable price table and searches for a specific item (Wheat) by navigating through pagination to find and retrieve its price

Starting URL: https://rahulshettyacademy.com/seleniumPractise/#/offers

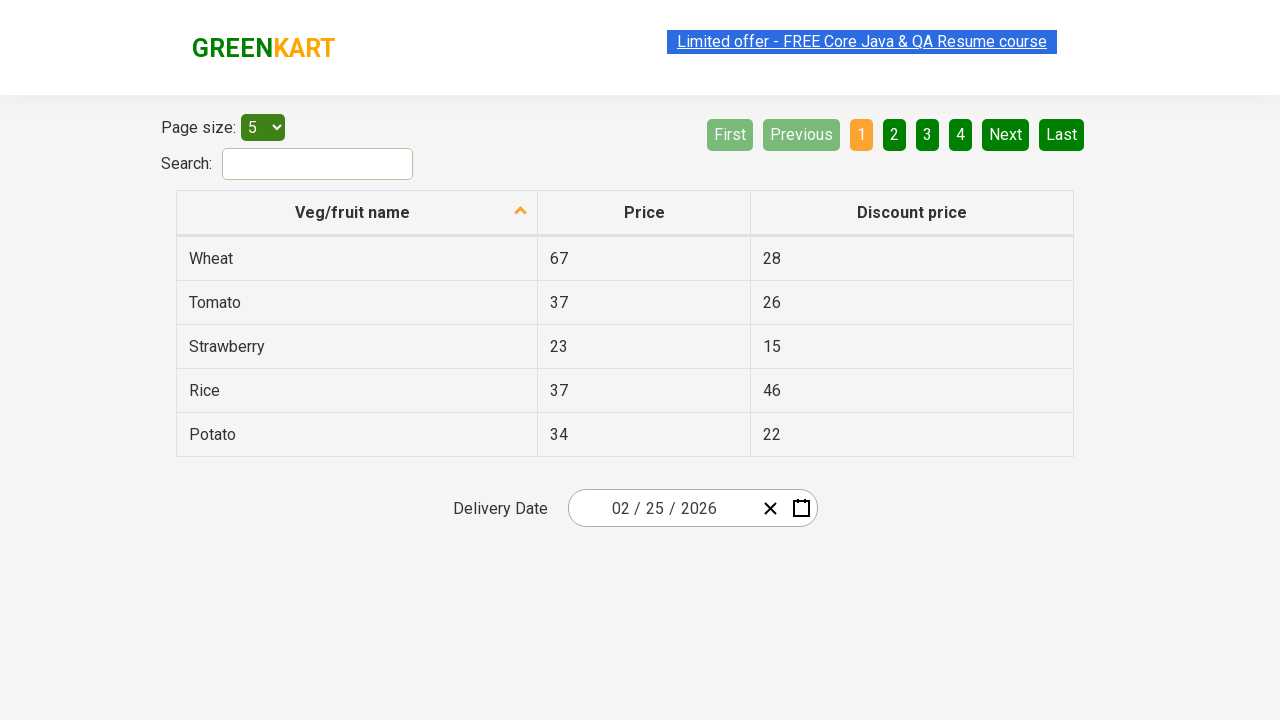

Clicked sort icon to sort vegetable table in descending order at (521, 212) on .sort-icon.sort-descending
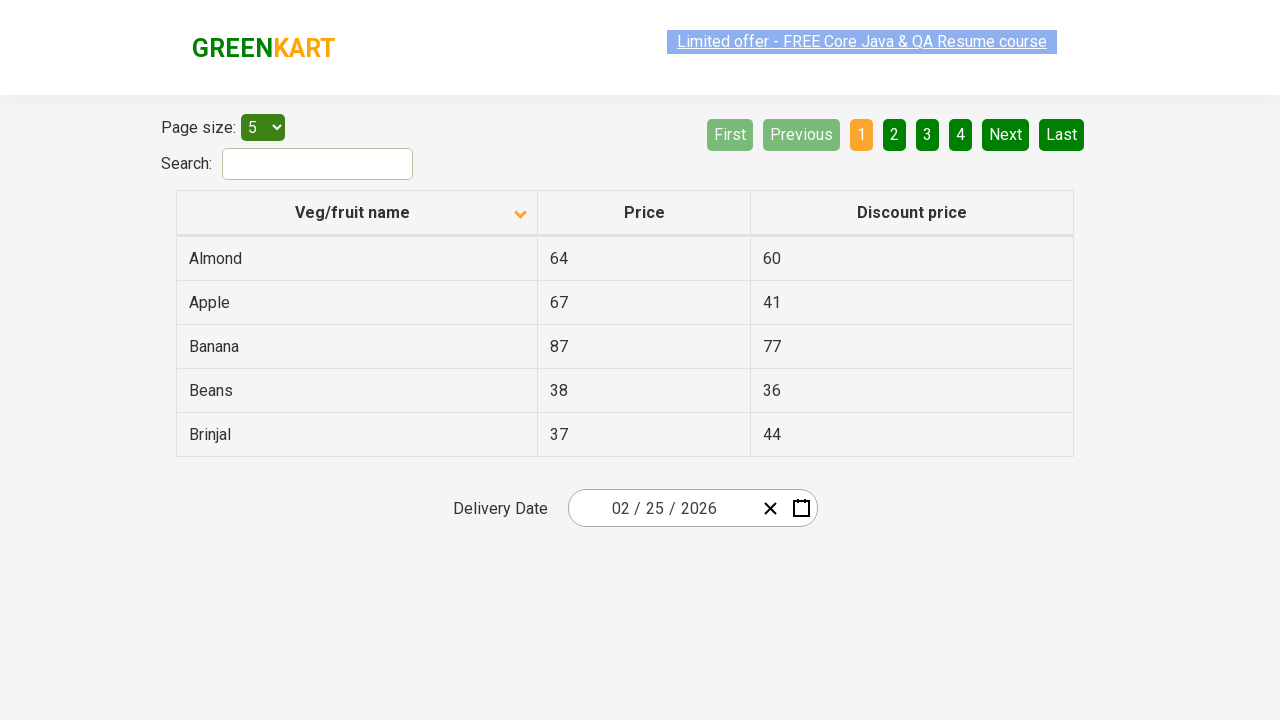

Waited for table sorting to complete
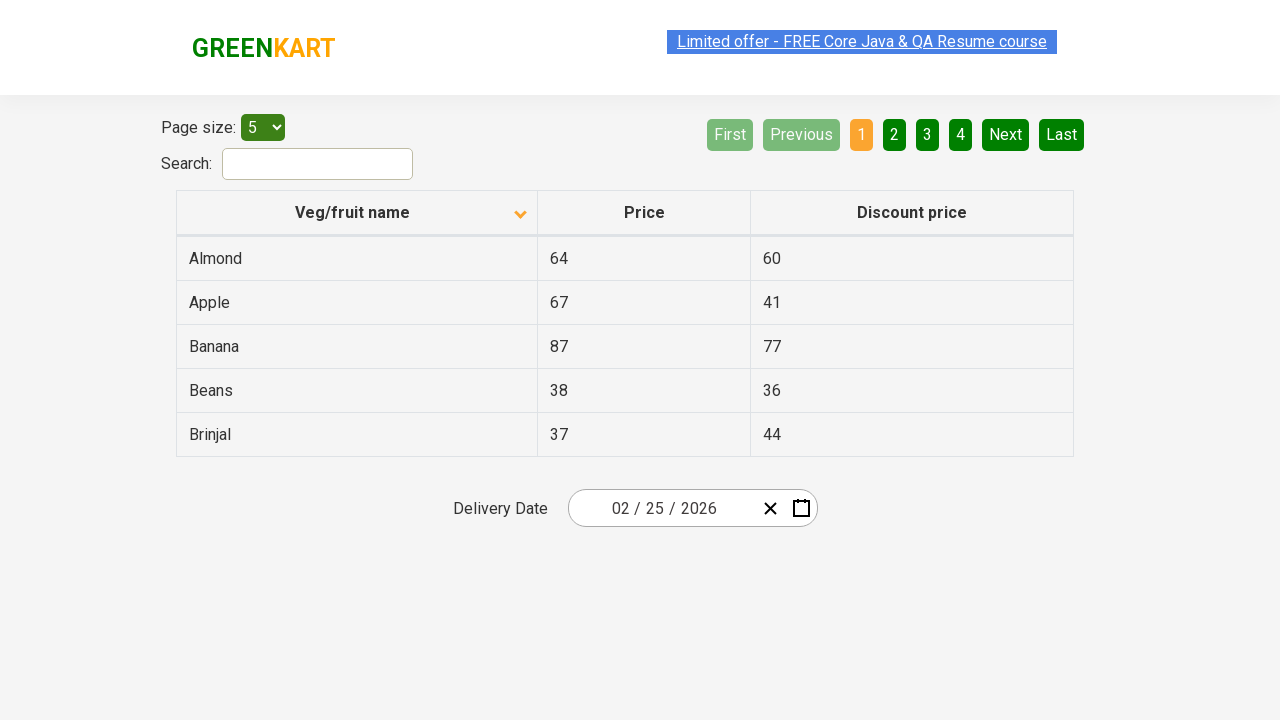

Retrieved all vegetable names from the table
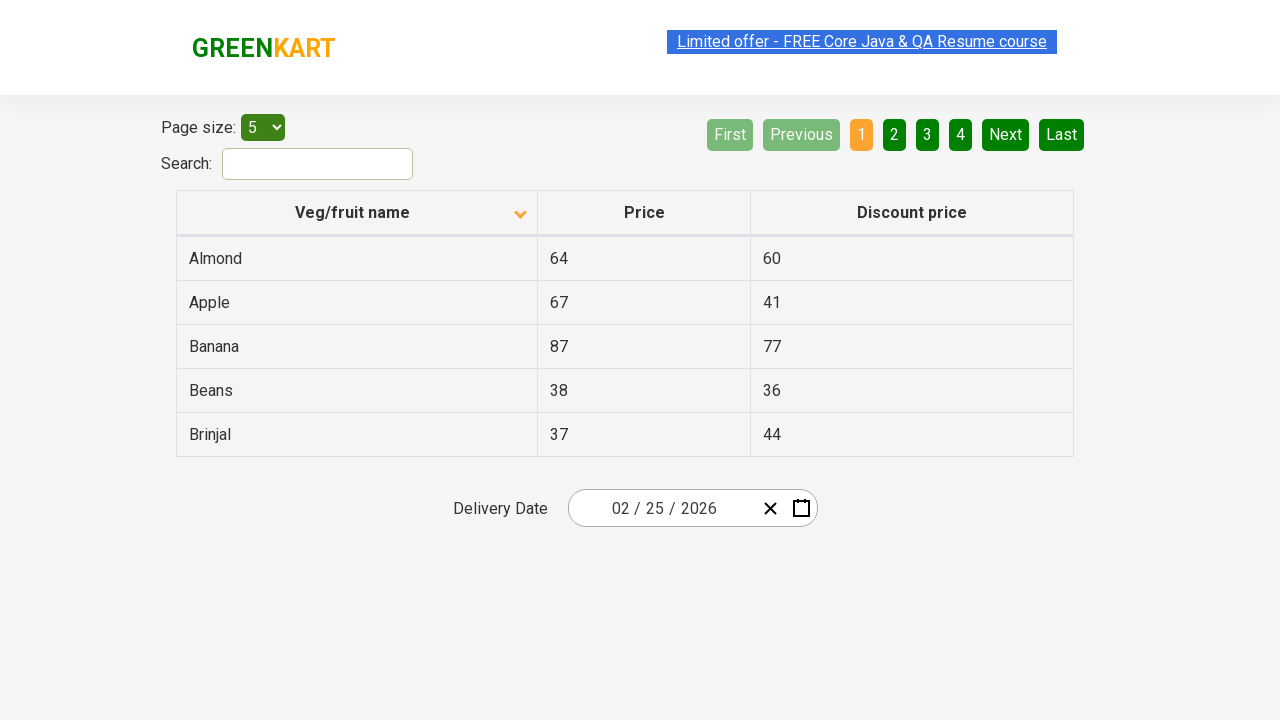

Clicked Next button to navigate to the next page of vegetable listings at (1006, 134) on xpath=//a[@aria-label='Next']
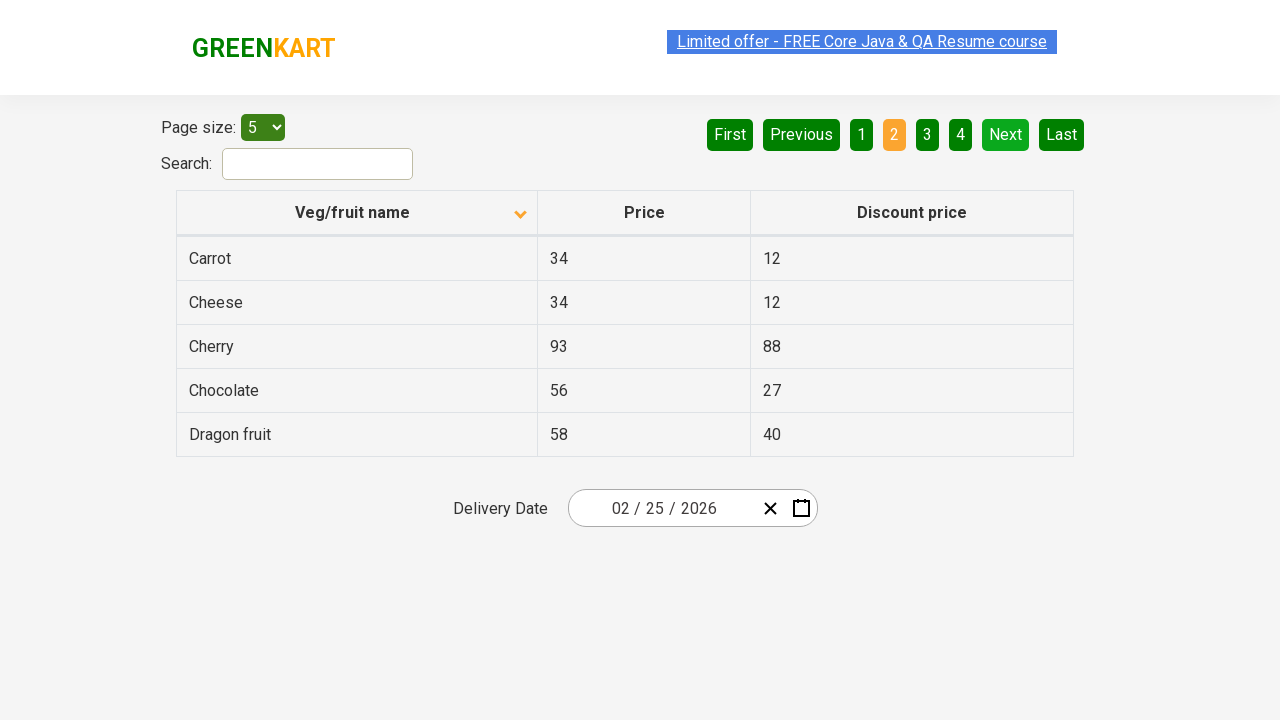

Waited for next page to load
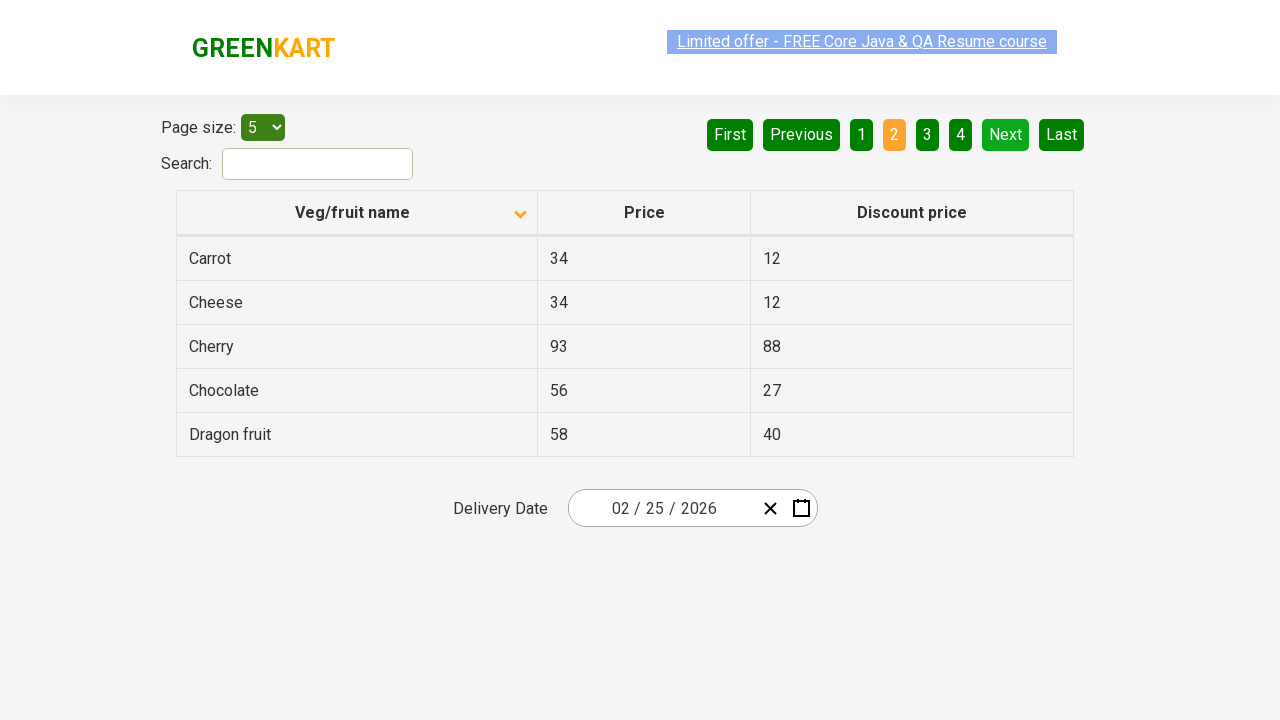

Clicked Next button to navigate to the next page of vegetable listings at (1006, 134) on xpath=//a[@aria-label='Next']
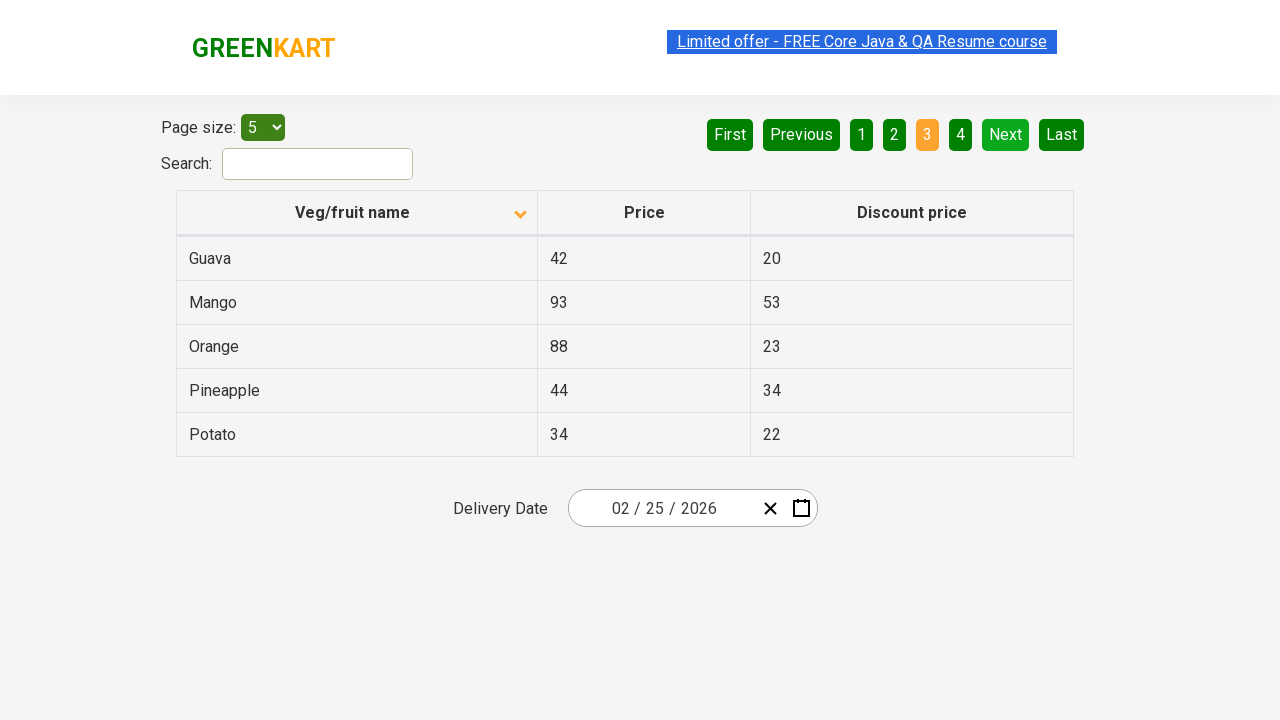

Waited for next page to load
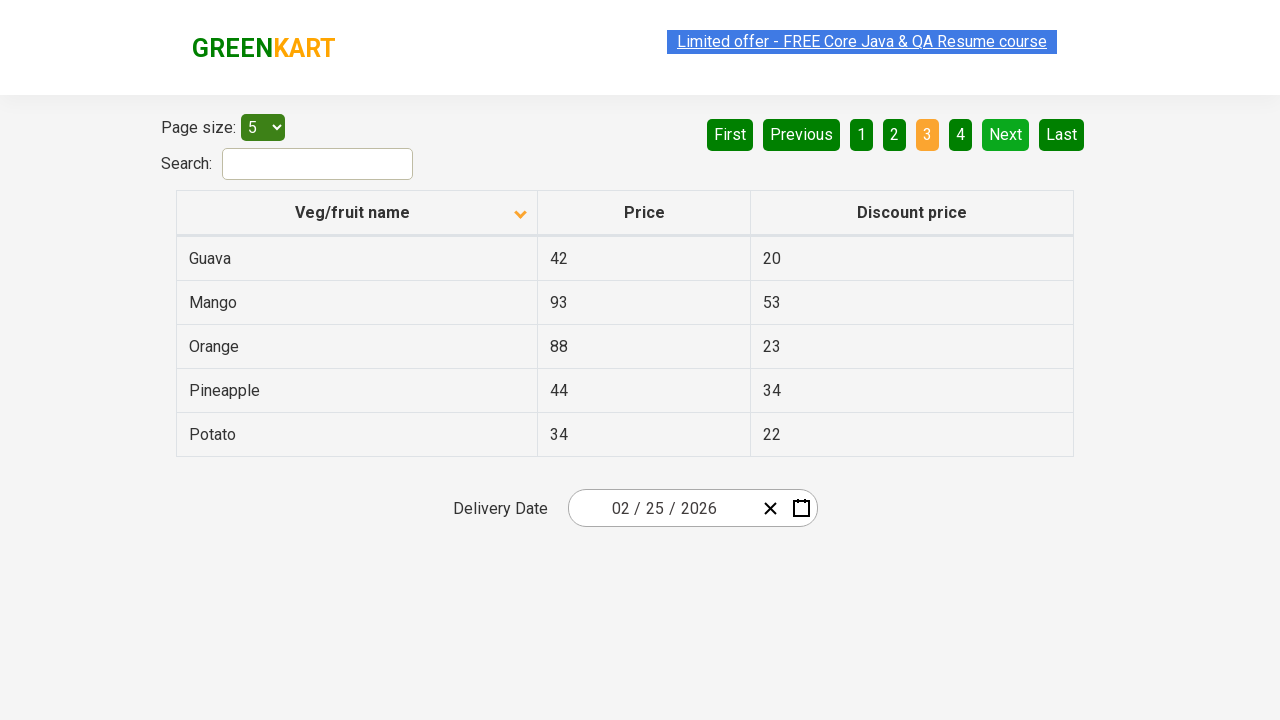

Clicked Next button to navigate to the next page of vegetable listings at (1006, 134) on xpath=//a[@aria-label='Next']
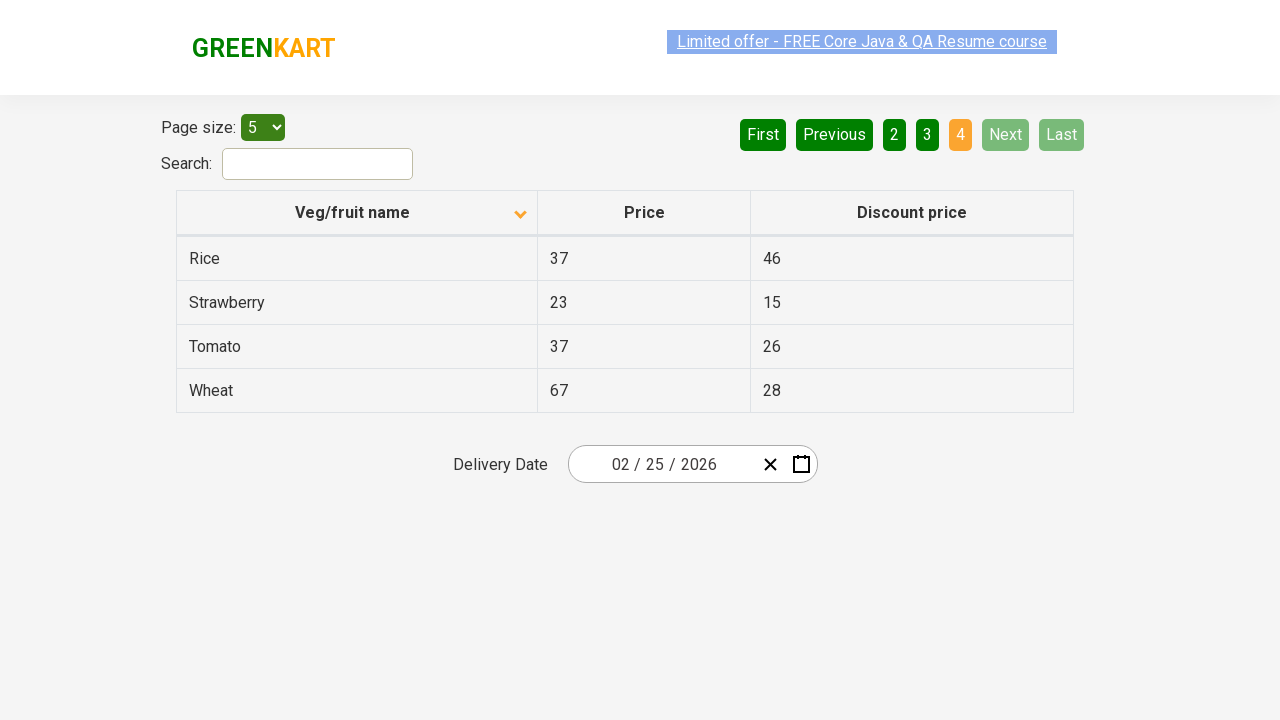

Waited for next page to load
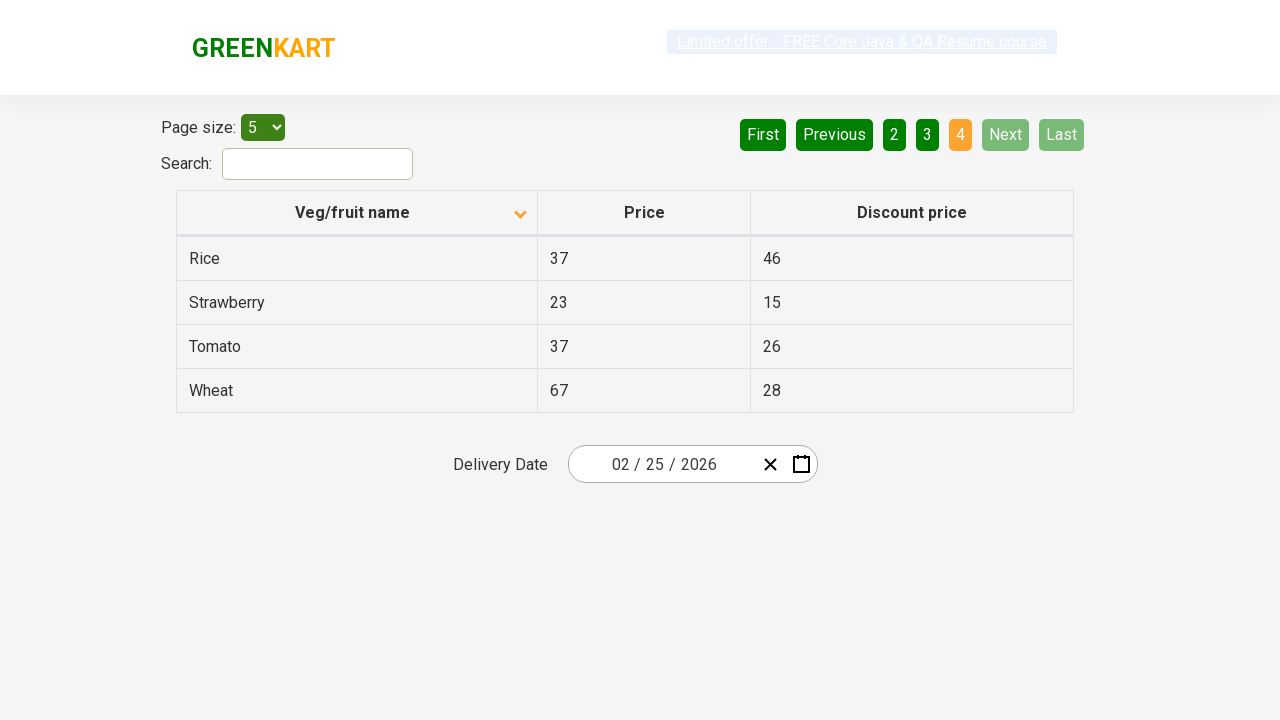

Found Wheat in the table with price 67
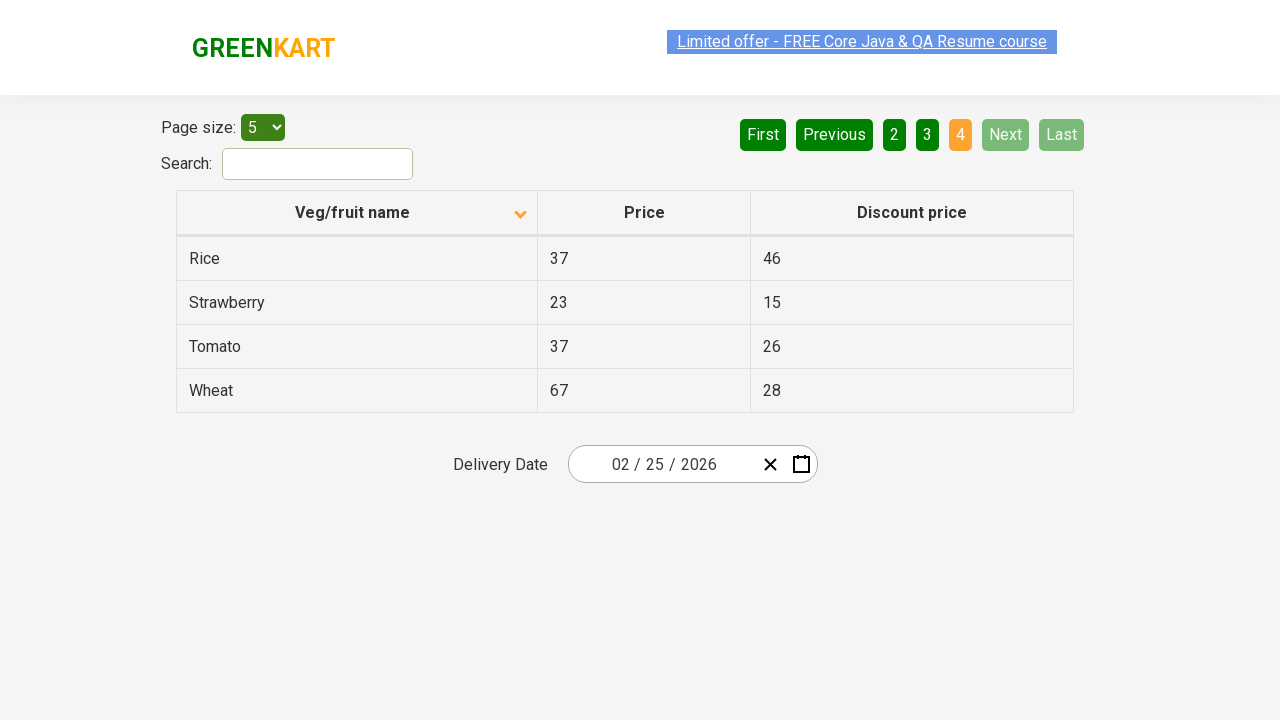

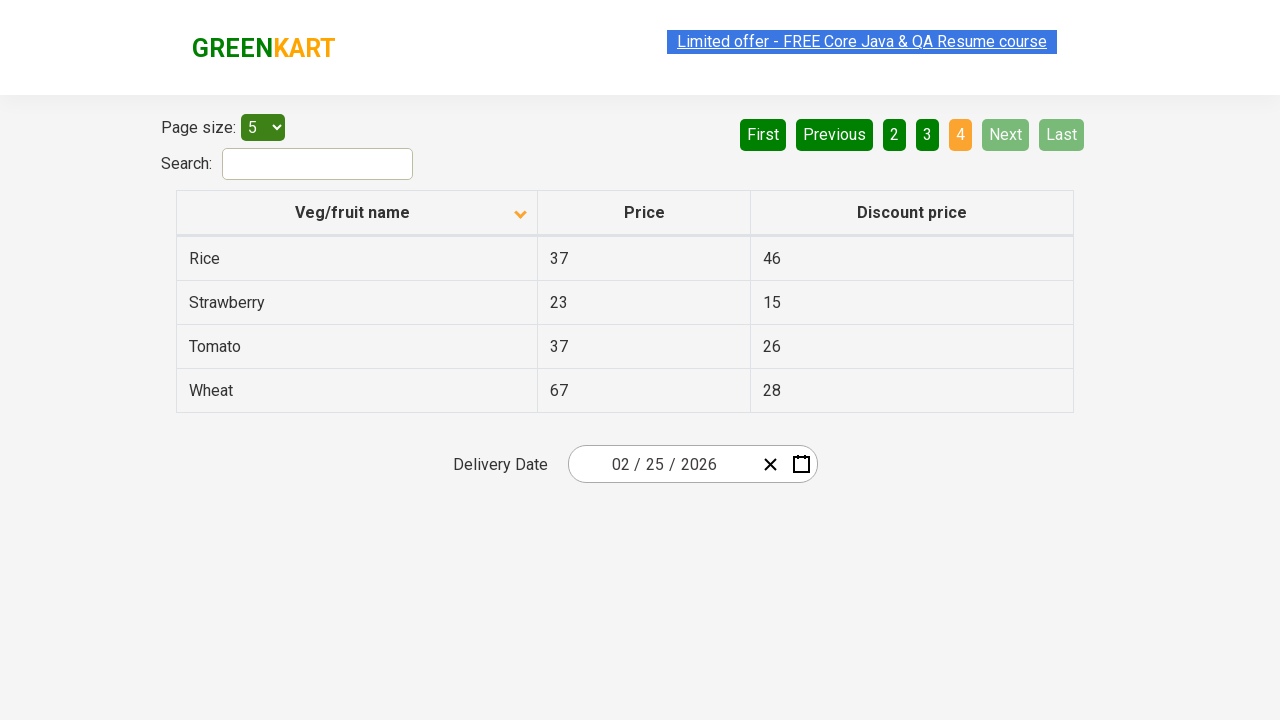